Tests the prompt alert functionality by clicking the prompt button, entering text into the alert dialog, and accepting it

Starting URL: https://demoqa.com/alerts

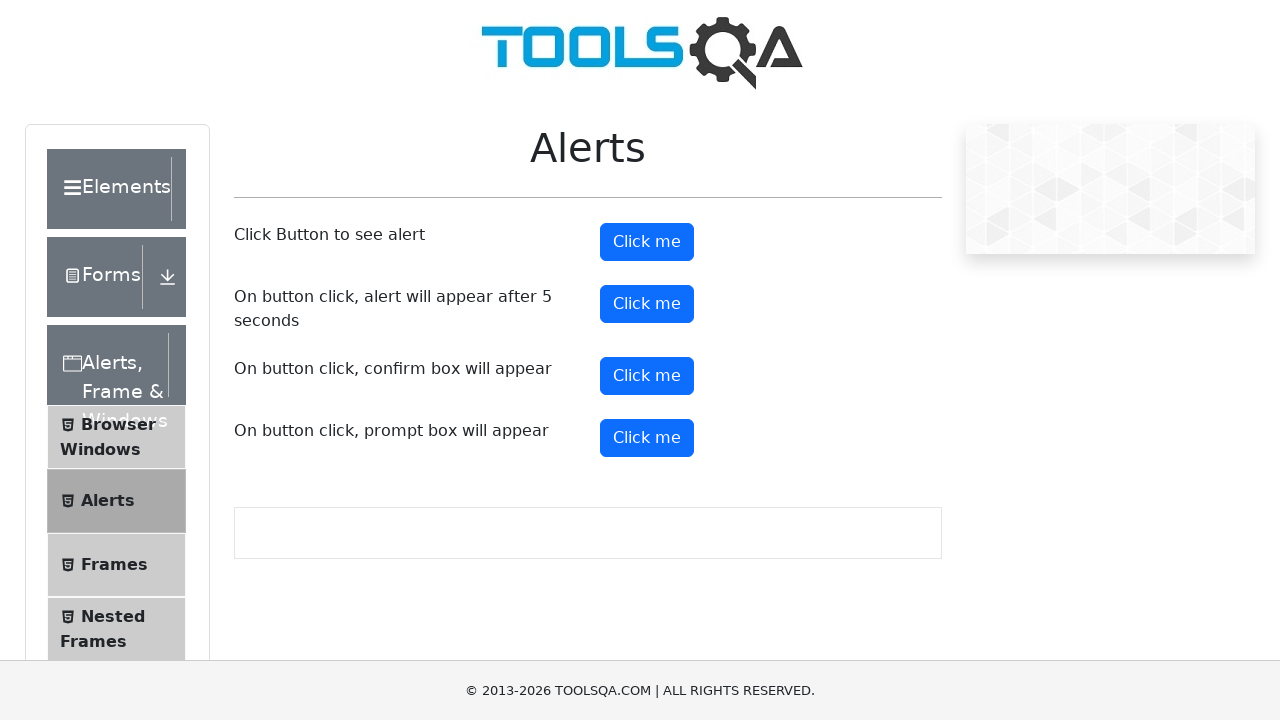

Set up dialog handler for prompt alert
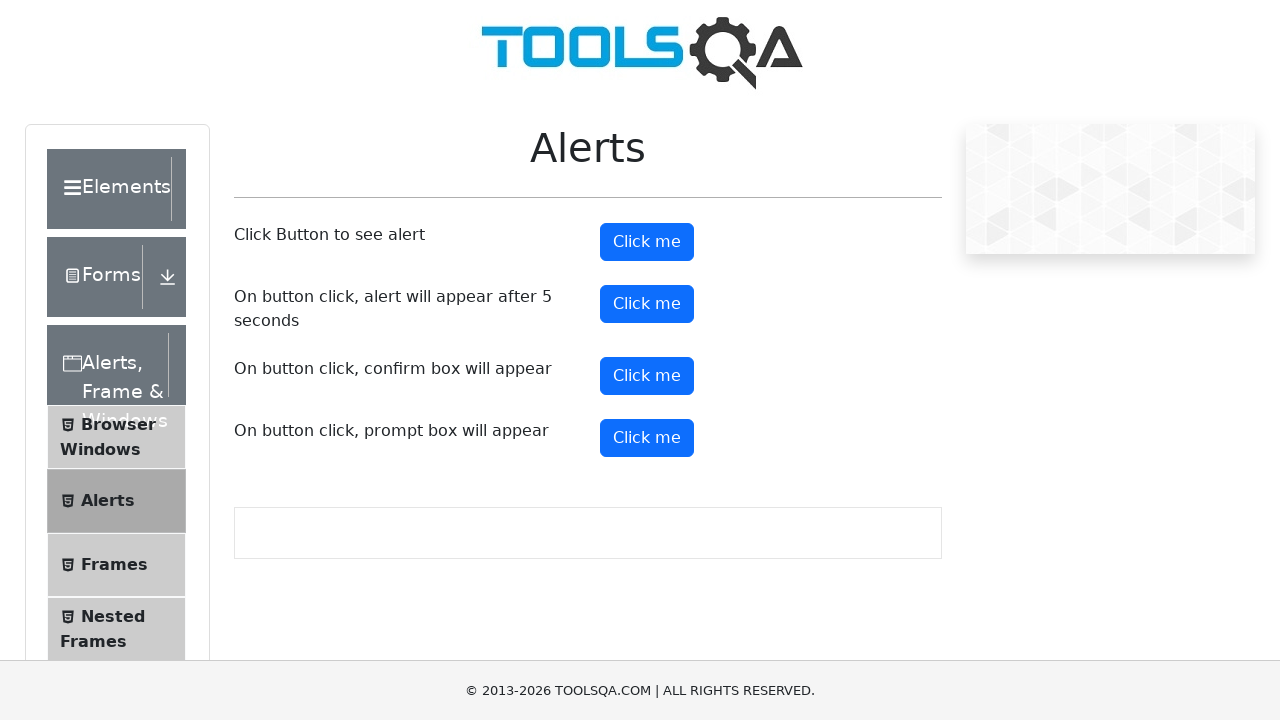

Clicked prompt button to trigger alert dialog at (647, 438) on #promtButton
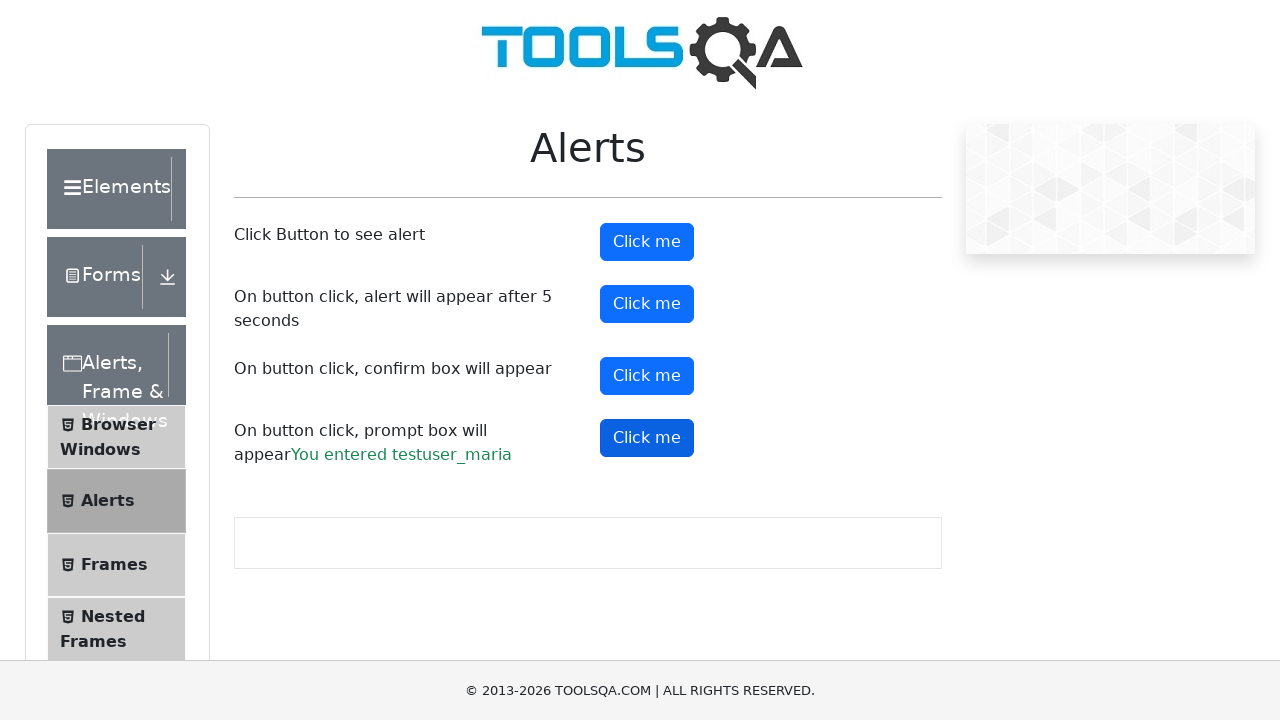

Prompt alert accepted with text 'testuser_maria' and result appeared
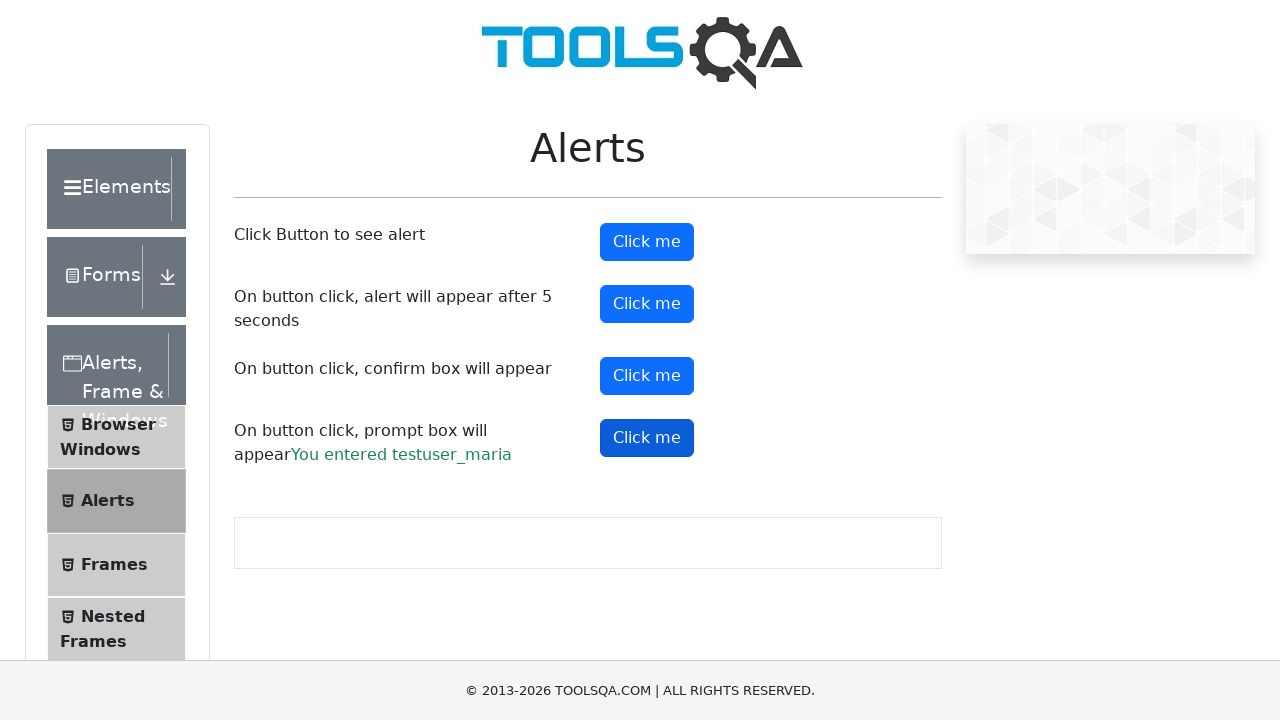

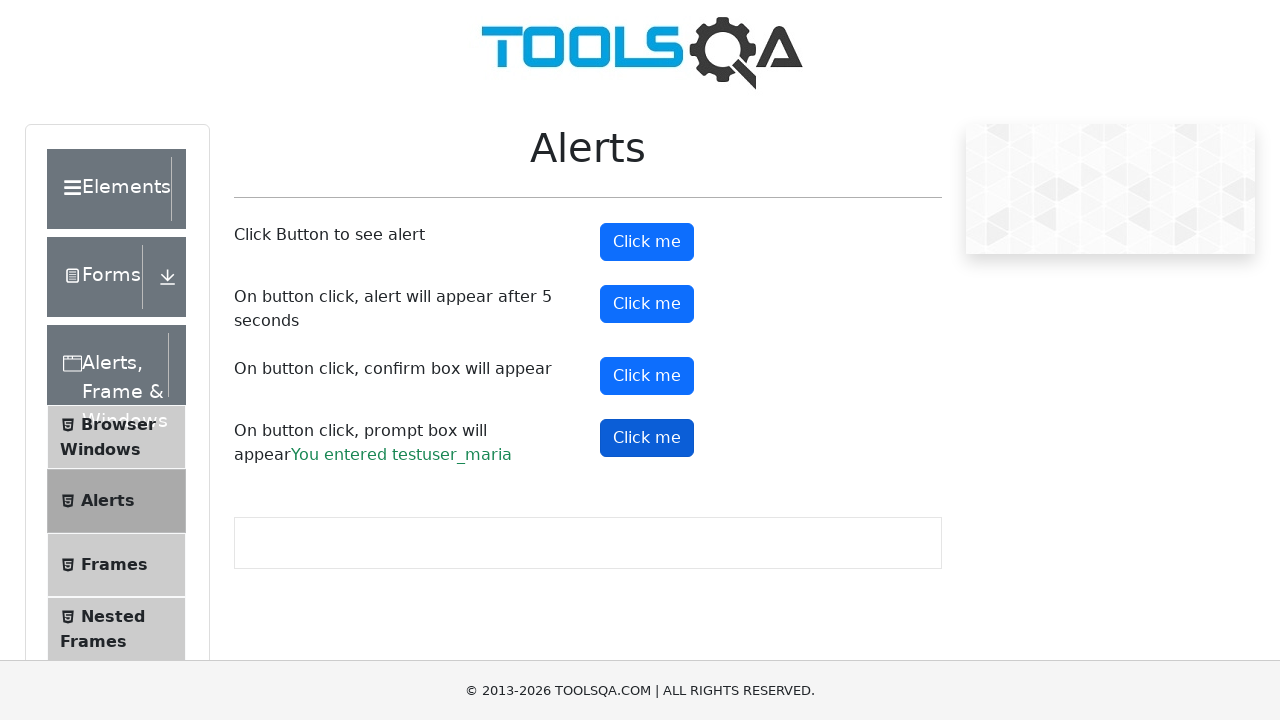